Tests different button click interactions including double-click, right-click (context click), and regular click on the buttons page

Starting URL: https://demoqa.com/buttons

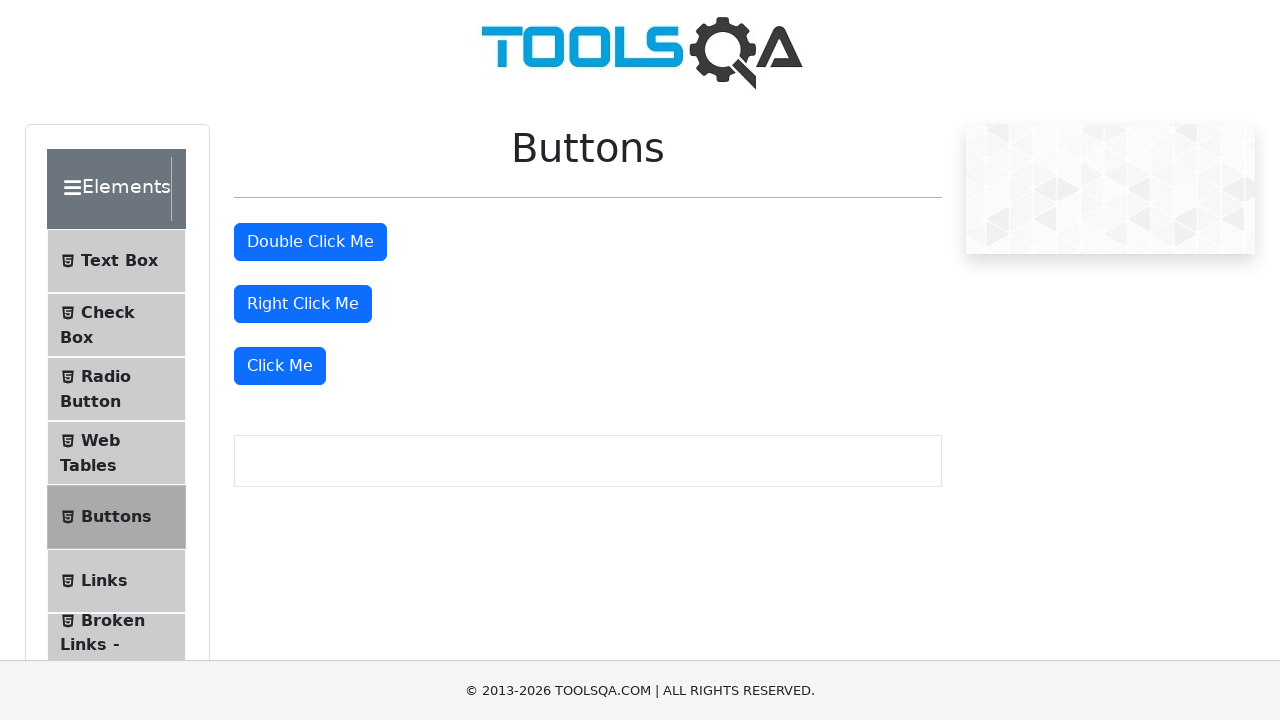

Located all buttons with type=button on the page
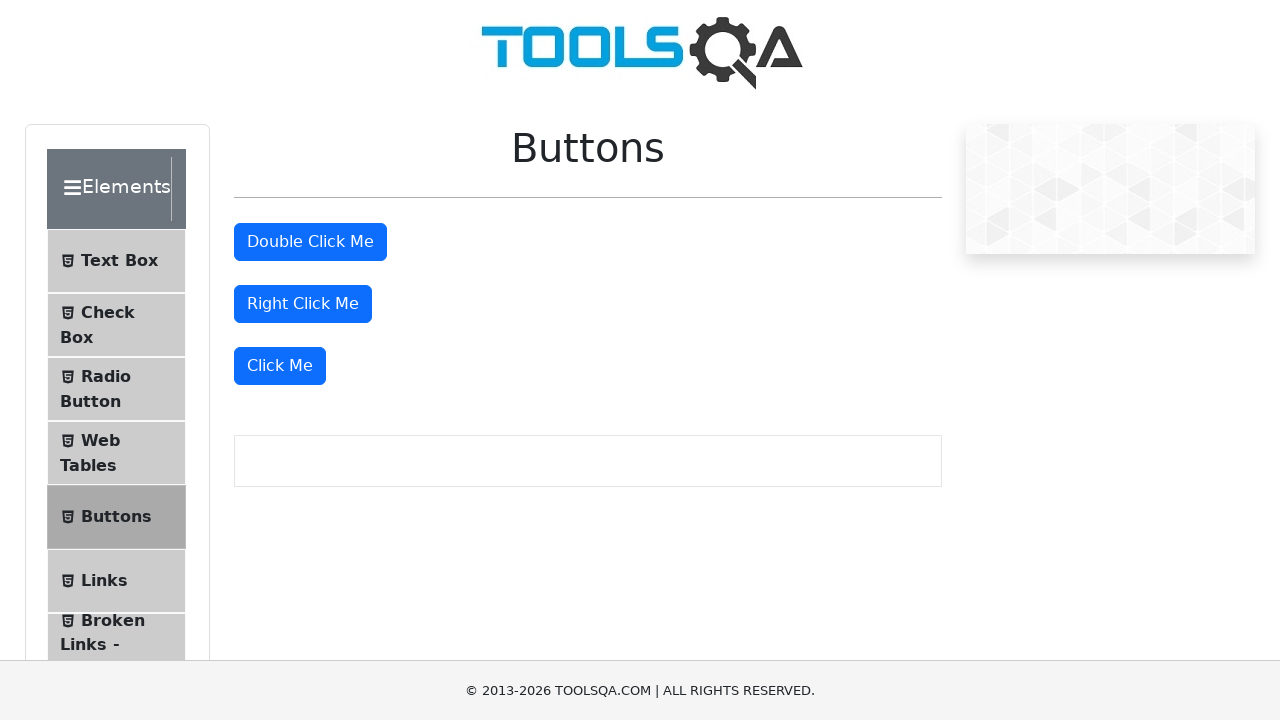

Double-clicked the second button at (310, 242) on [type=button] >> nth=1
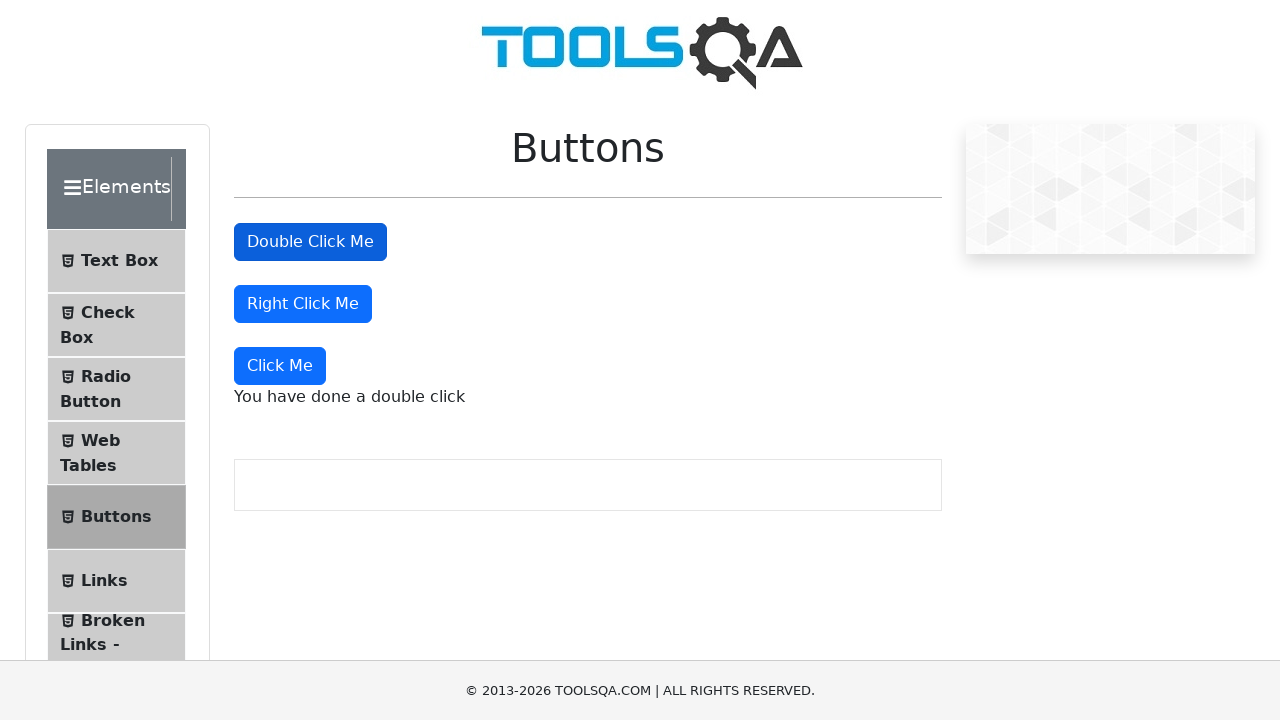

Right-clicked (context click) the third button at (303, 304) on [type=button] >> nth=2
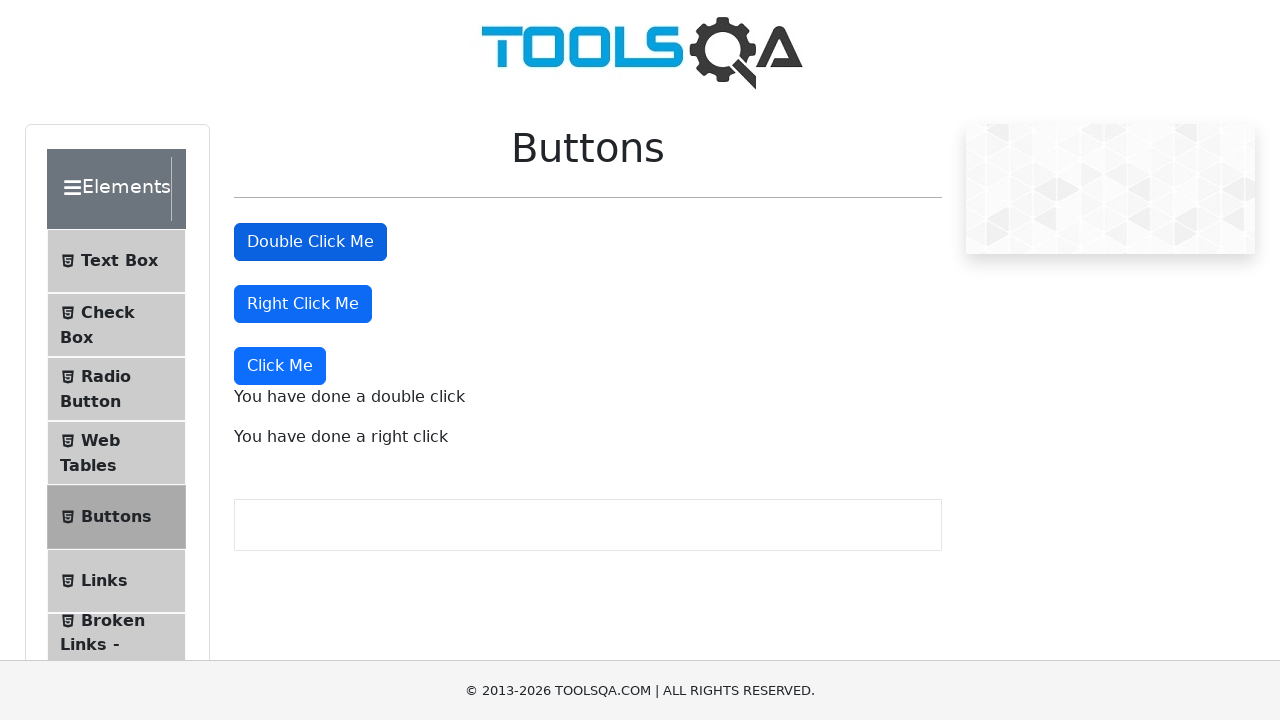

Clicked the fourth button at (280, 366) on [type=button] >> nth=3
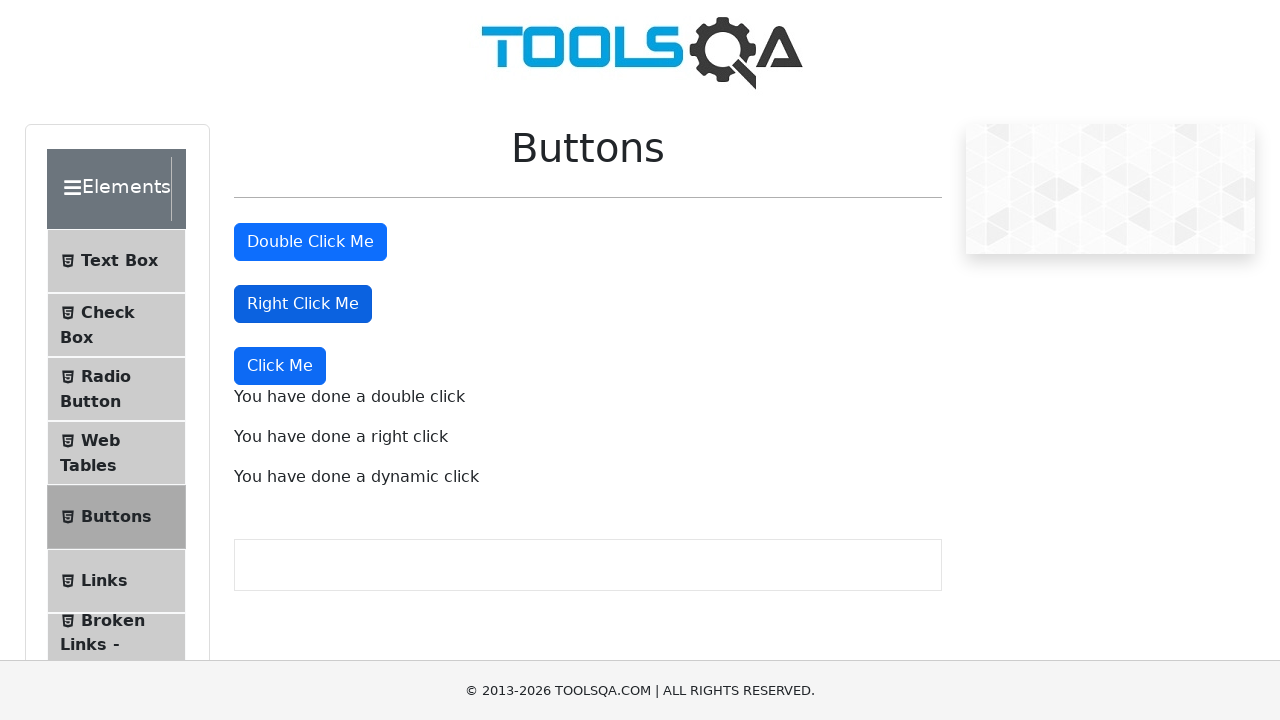

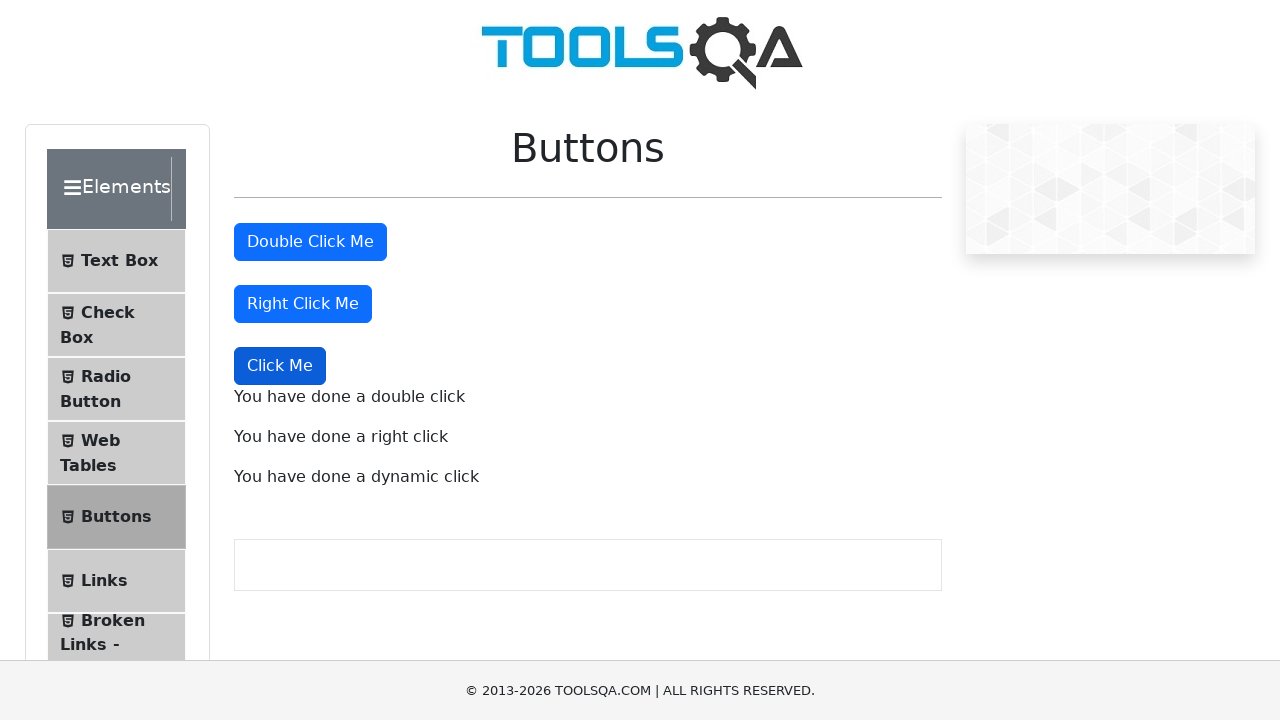